Tests various JavaScript executor operations including triggering an alert, setting input values, highlighting elements, clicking checkboxes, and scrolling the page on a test automation practice site.

Starting URL: https://testautomationpractice.blogspot.com/

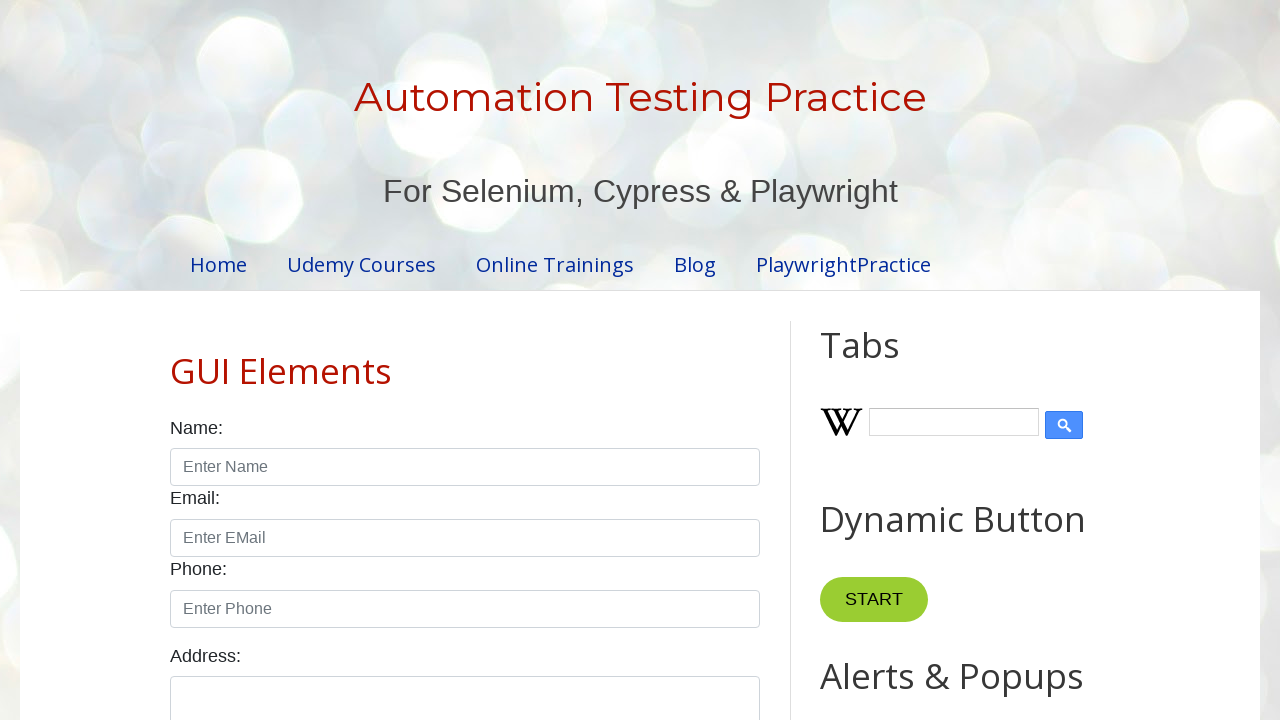

Triggered alert dialog with 'hello' message using JavaScript
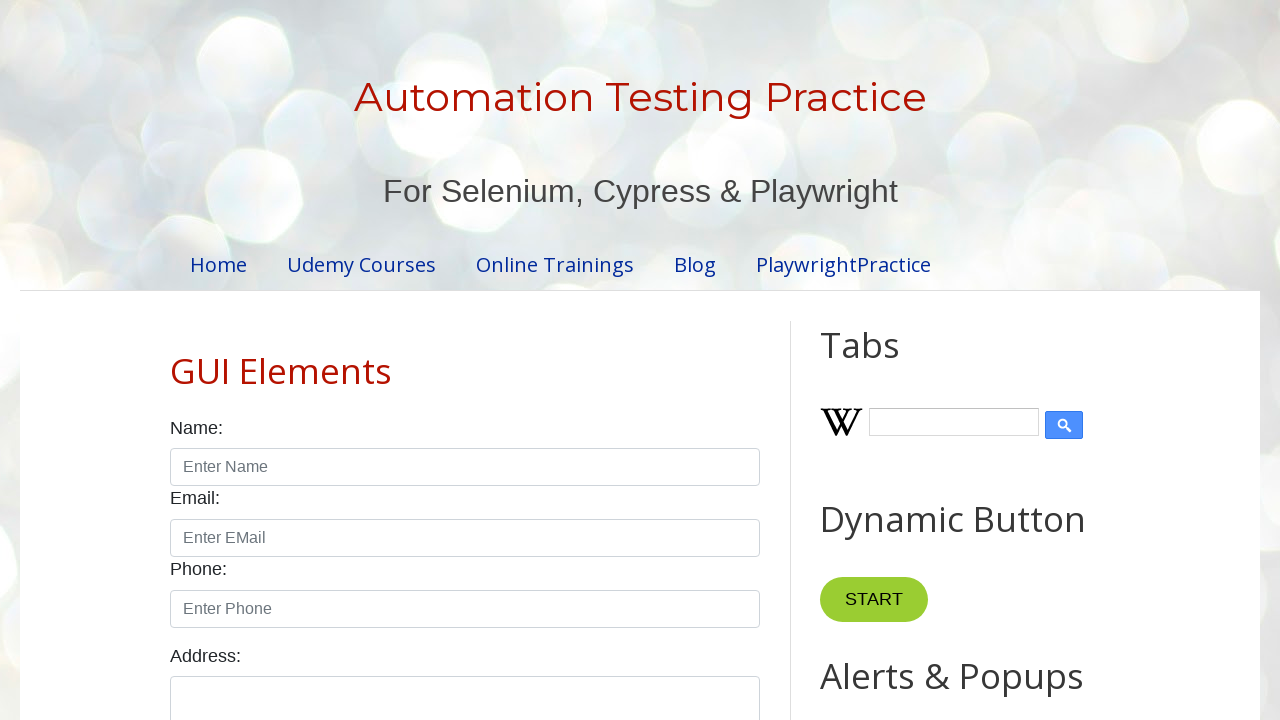

Set up alert dialog handler to accept dialogs
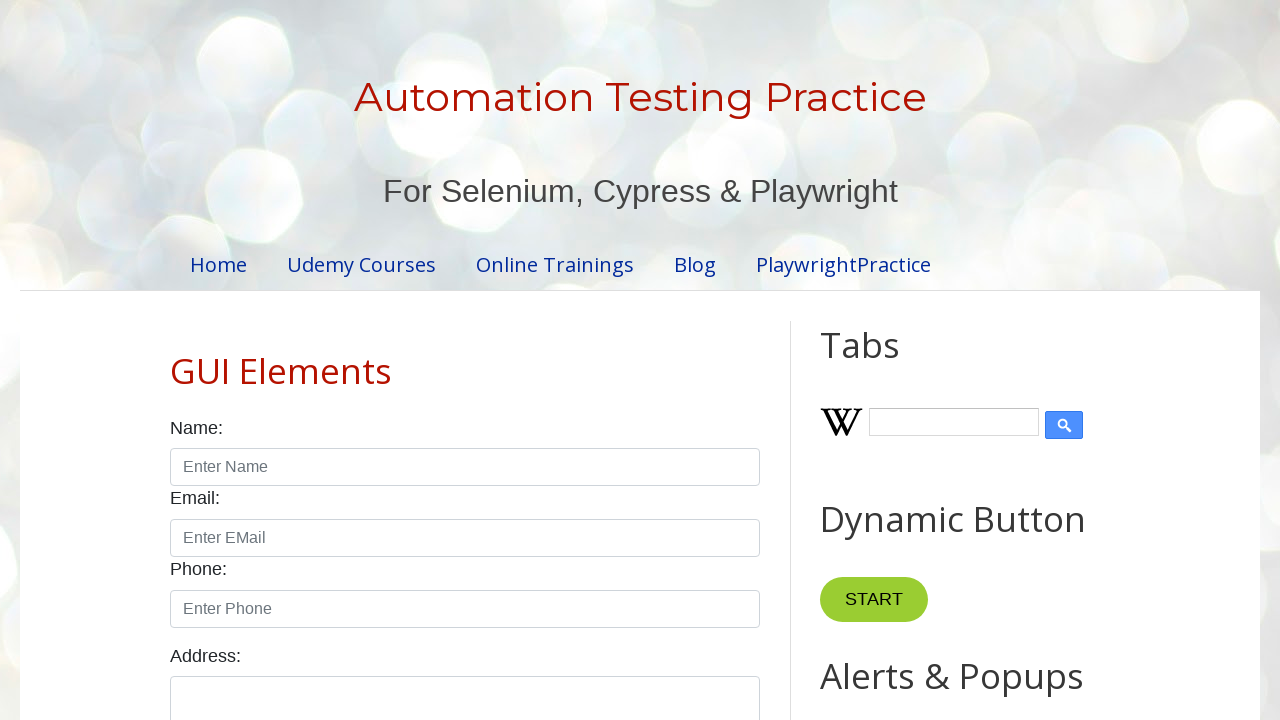

Located name input field
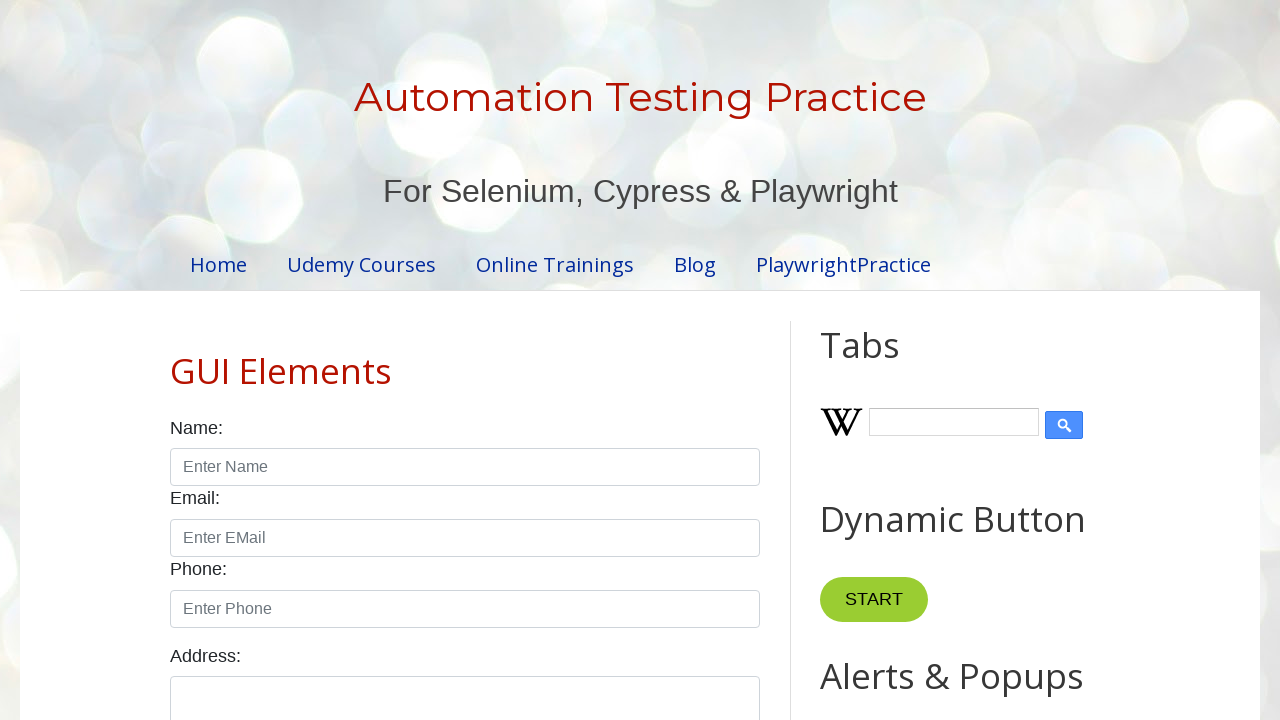

Set name input value to 'Hansi' using JavaScript
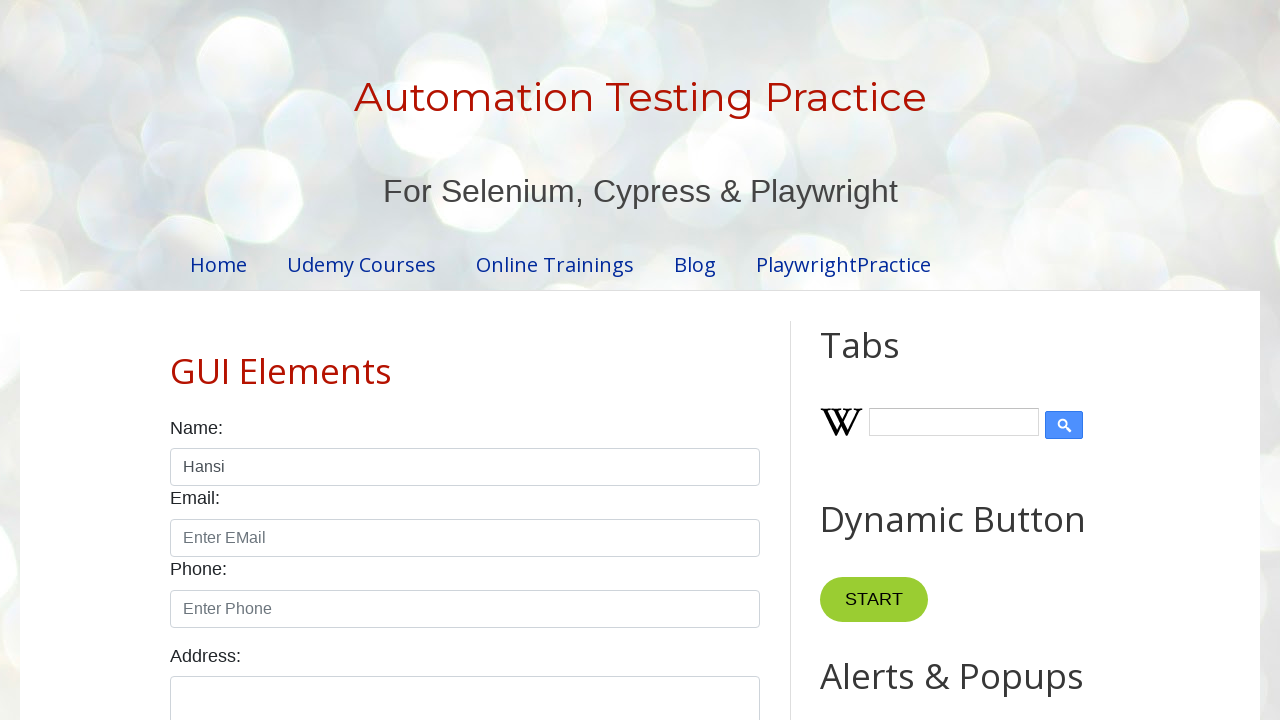

Applied red border and yellow background styling to name input field
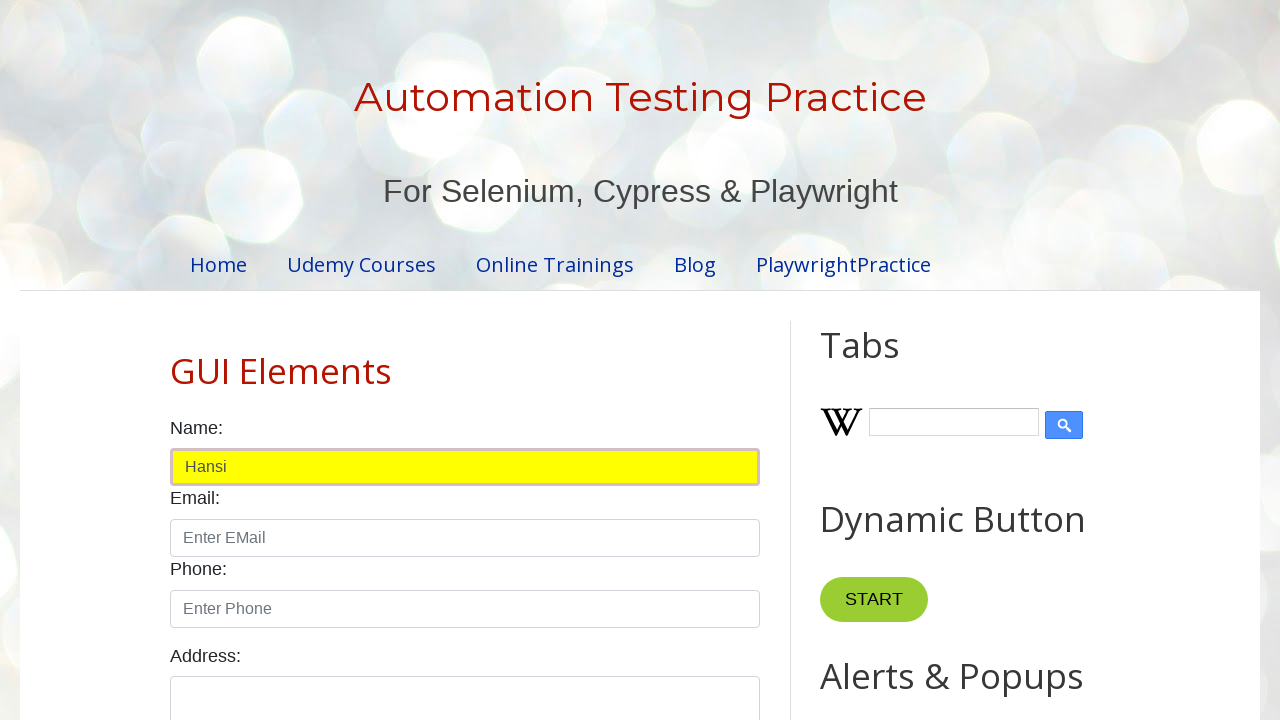

Located male checkbox
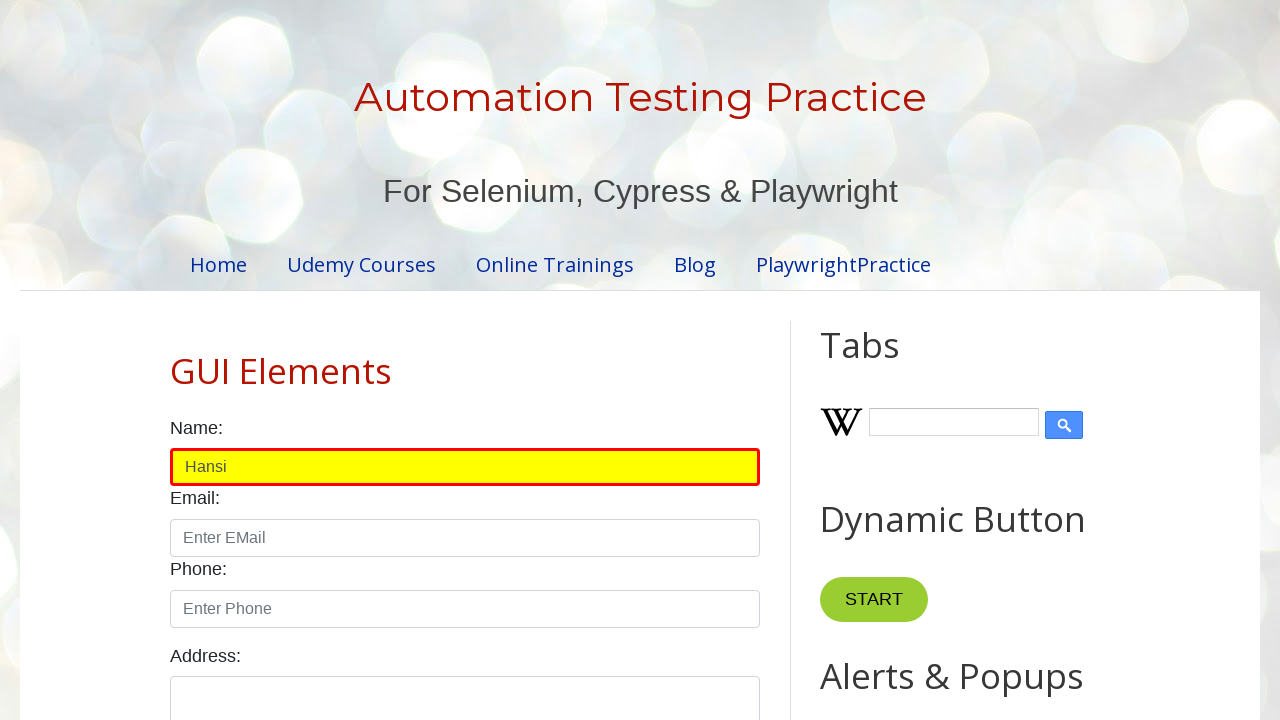

Clicked male checkbox at (176, 360) on xpath=//input[@id='male']
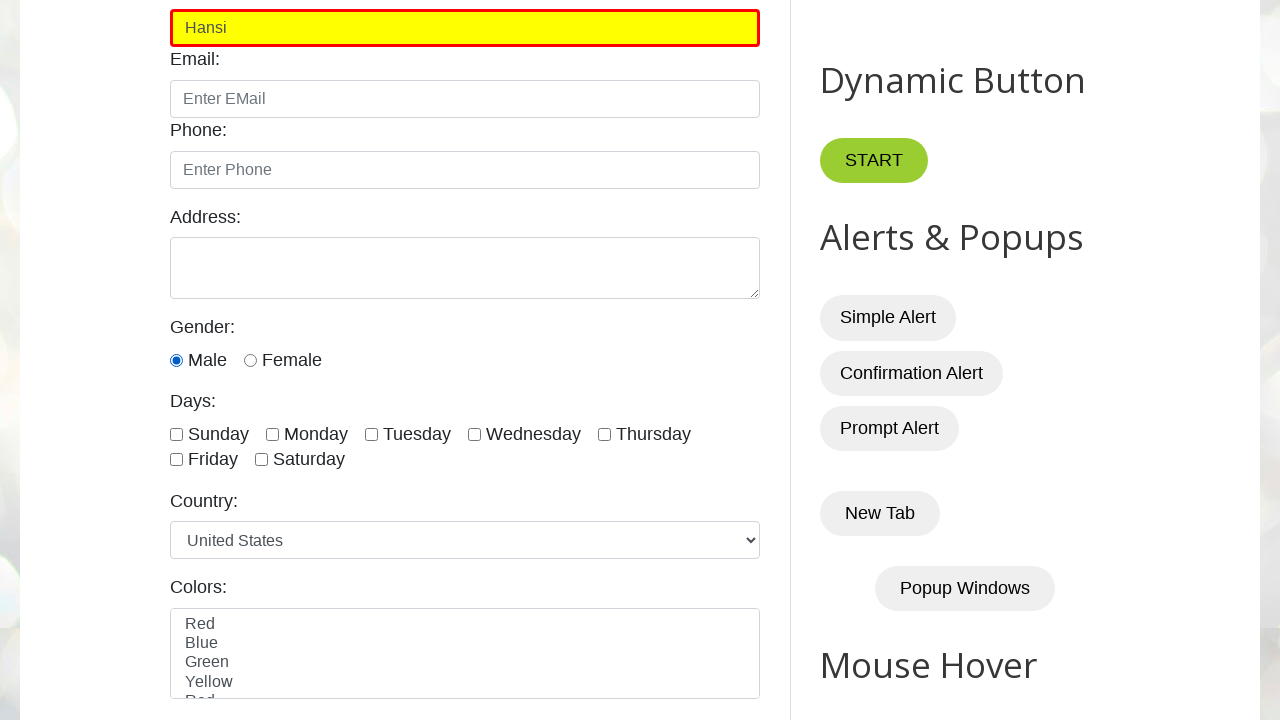

Scrolled page to position (0, 1000)
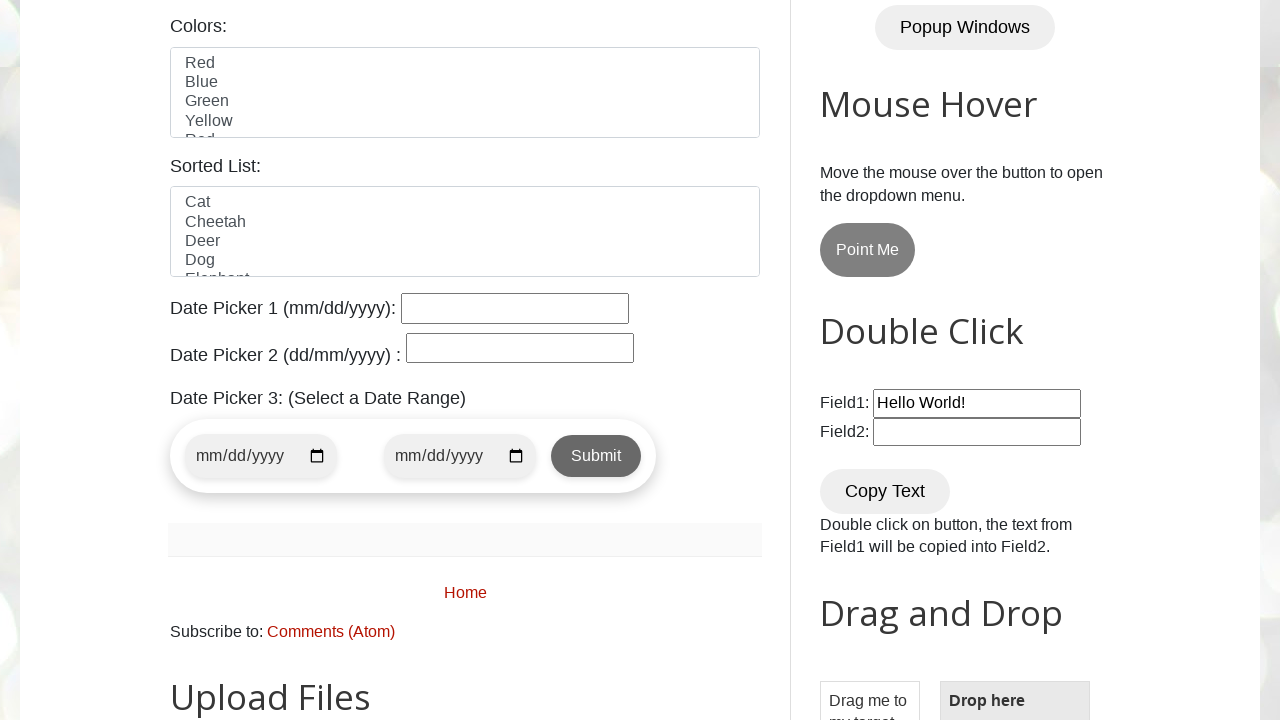

Scrolled page back to top
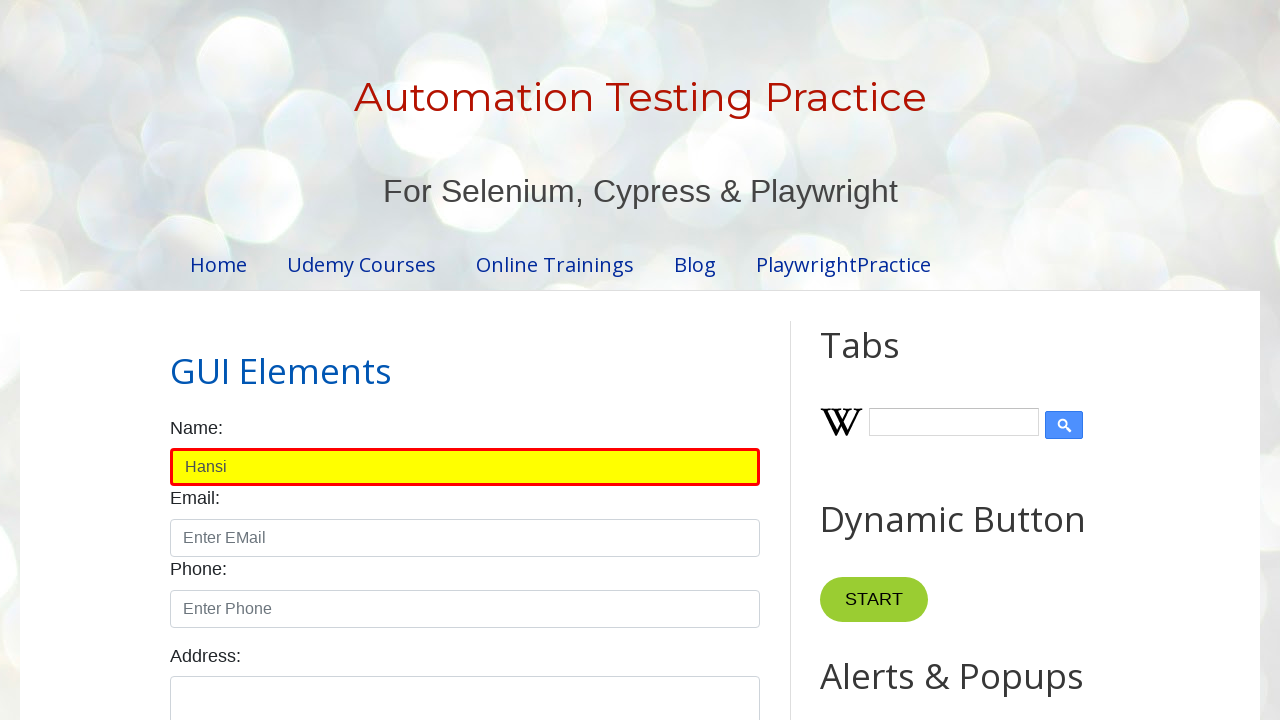

Scrolled page to bottom
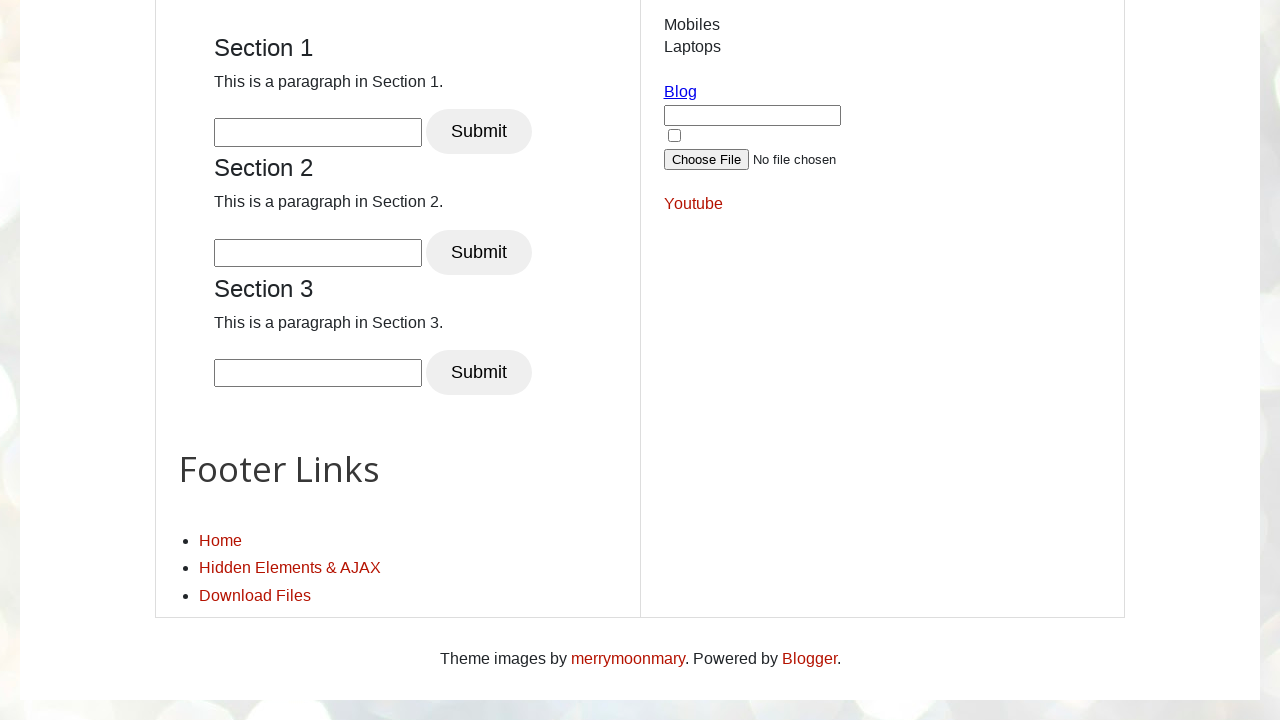

Scrolled page back to top again
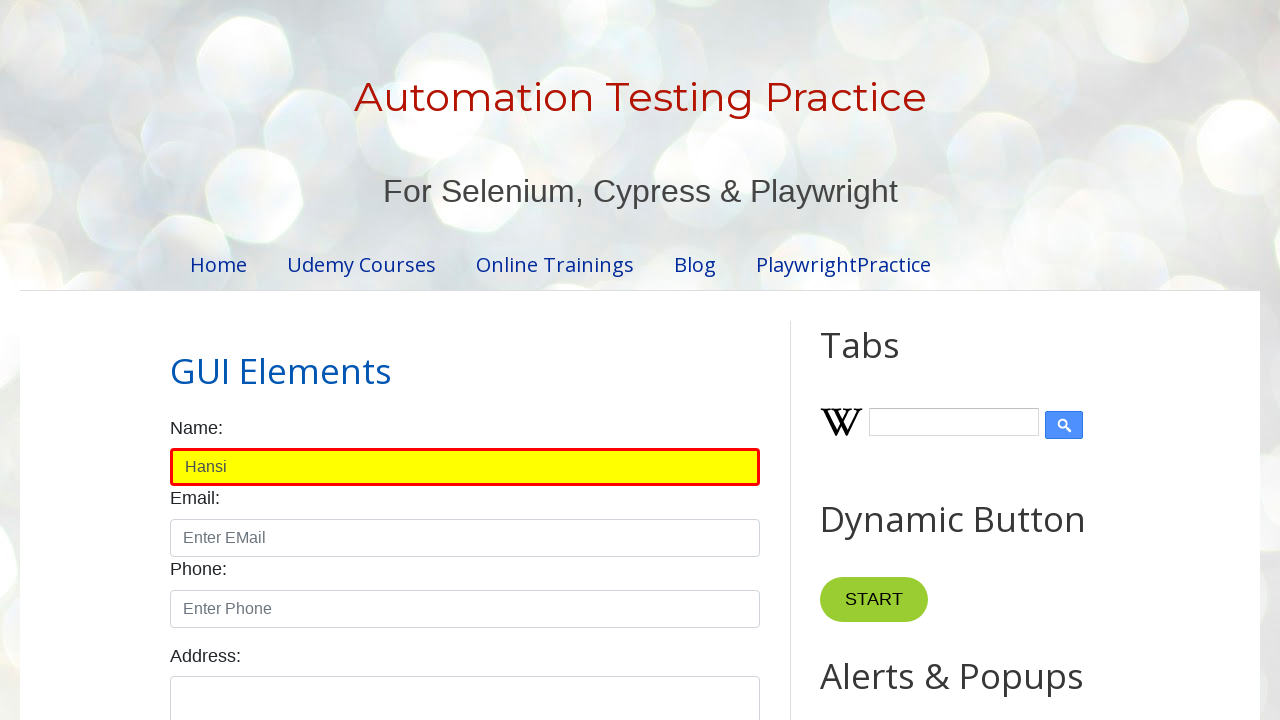

Located element to scroll into view
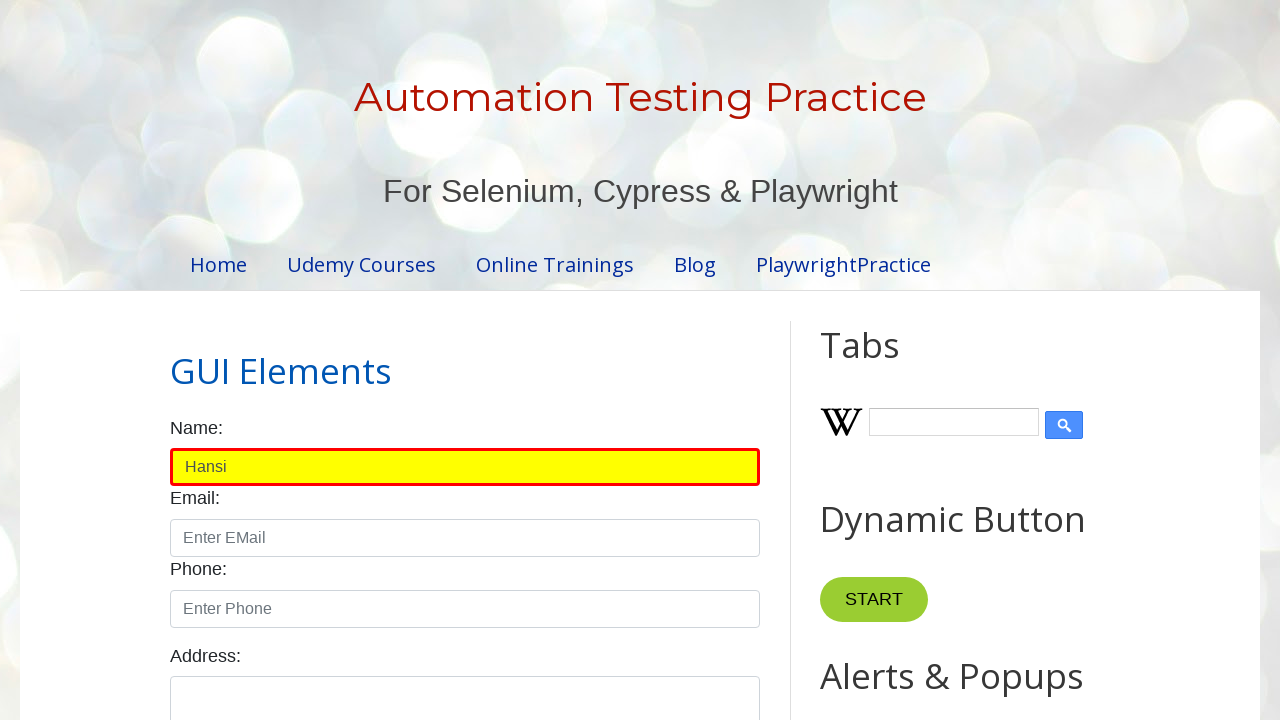

Scrolled element into view
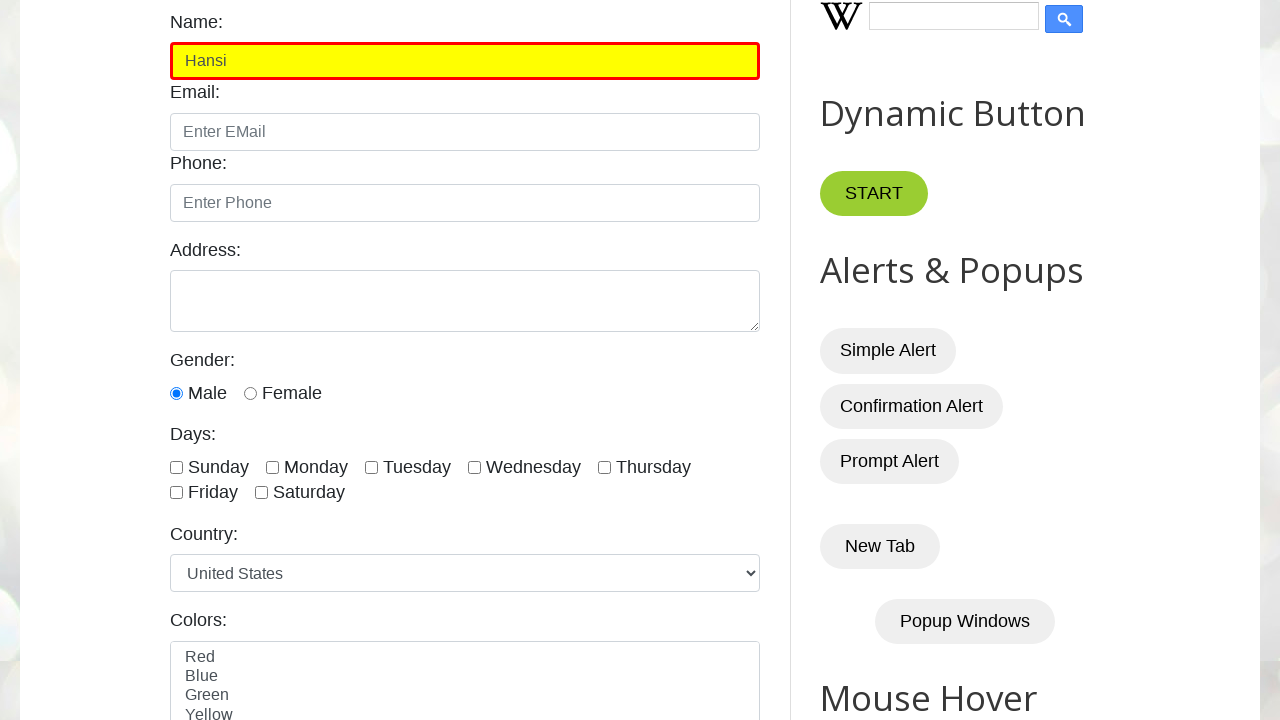

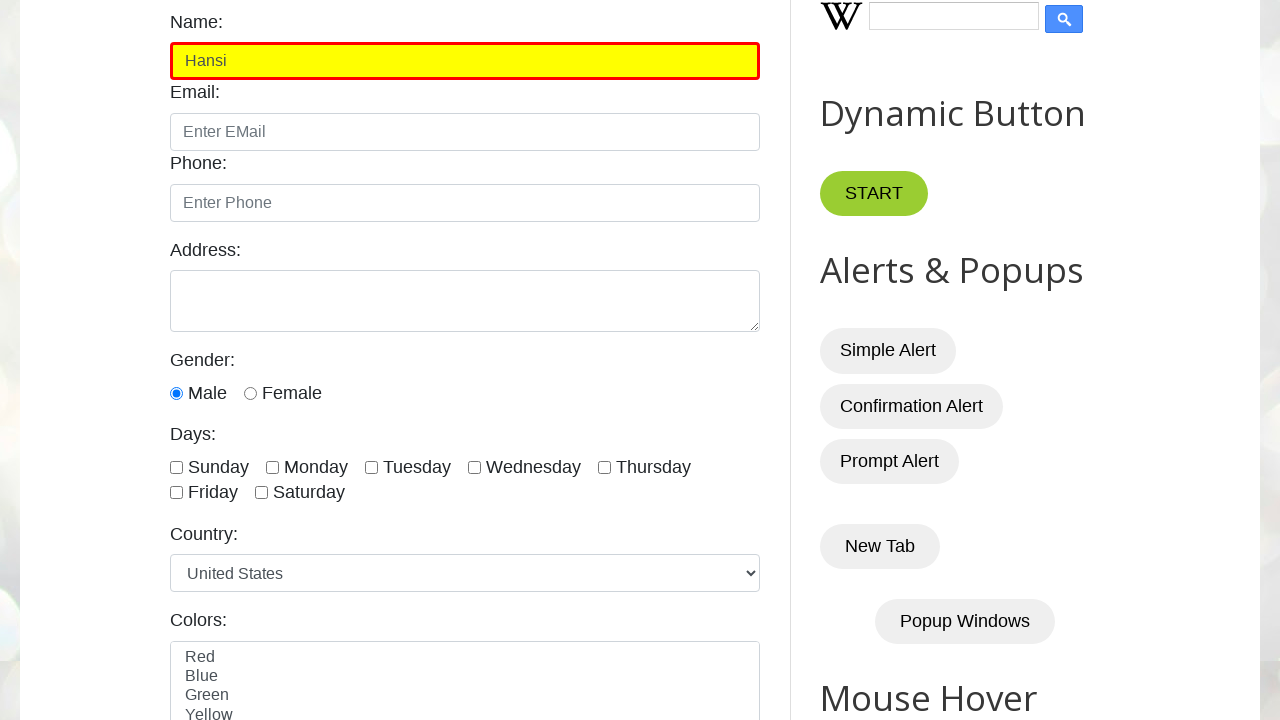